Tests modal dialog functionality by opening a modal and then closing it using JavaScript executor

Starting URL: https://formy-project.herokuapp.com/modal

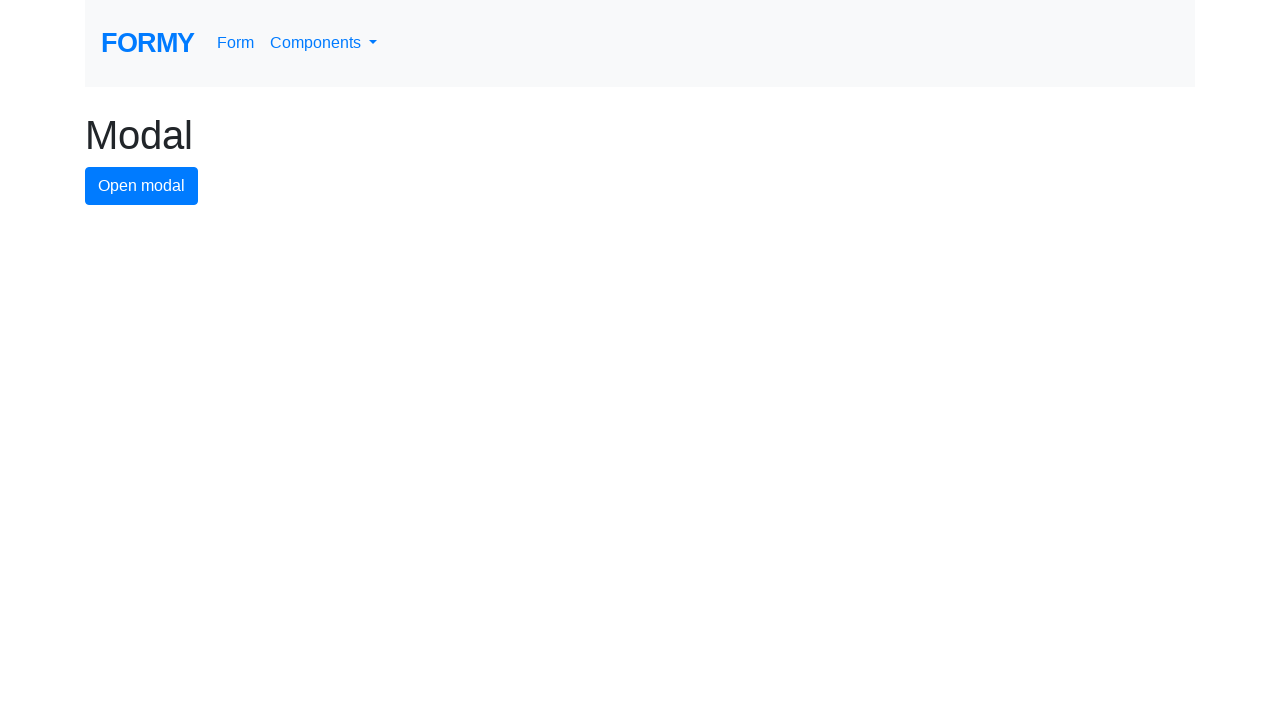

Clicked button to open modal dialog at (142, 186) on #modal-button
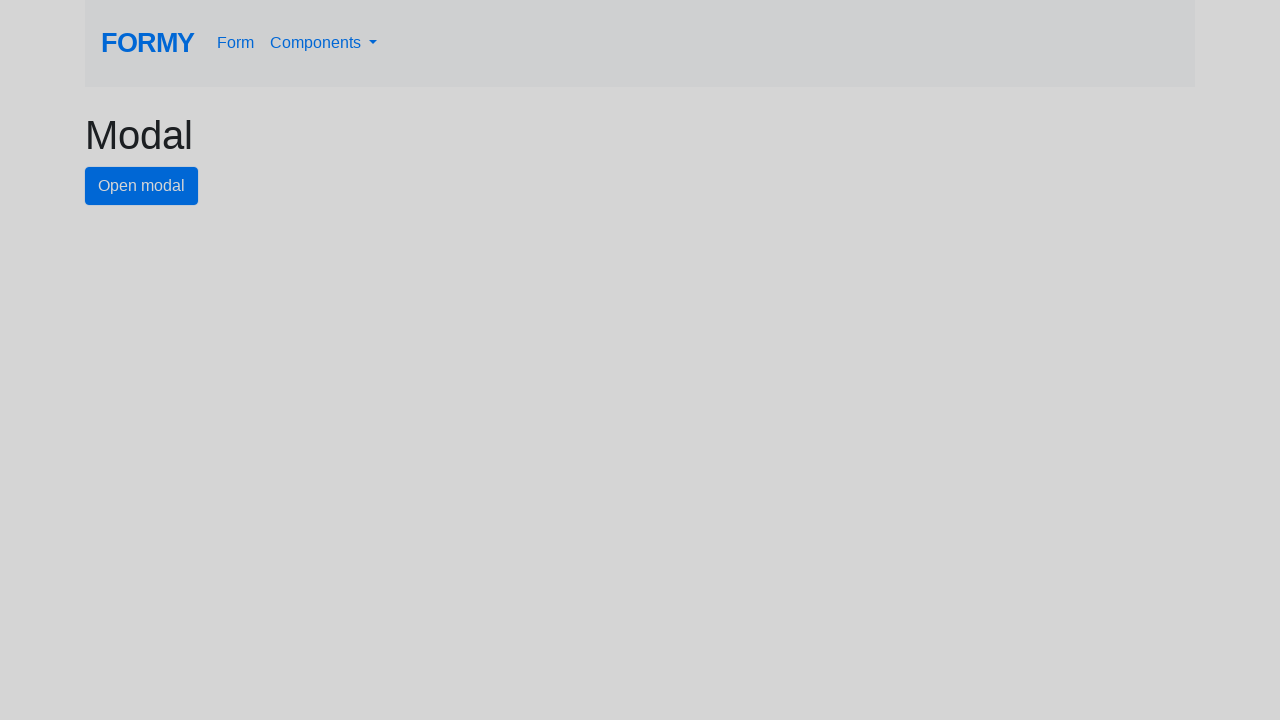

Modal dialog appeared with close button visible
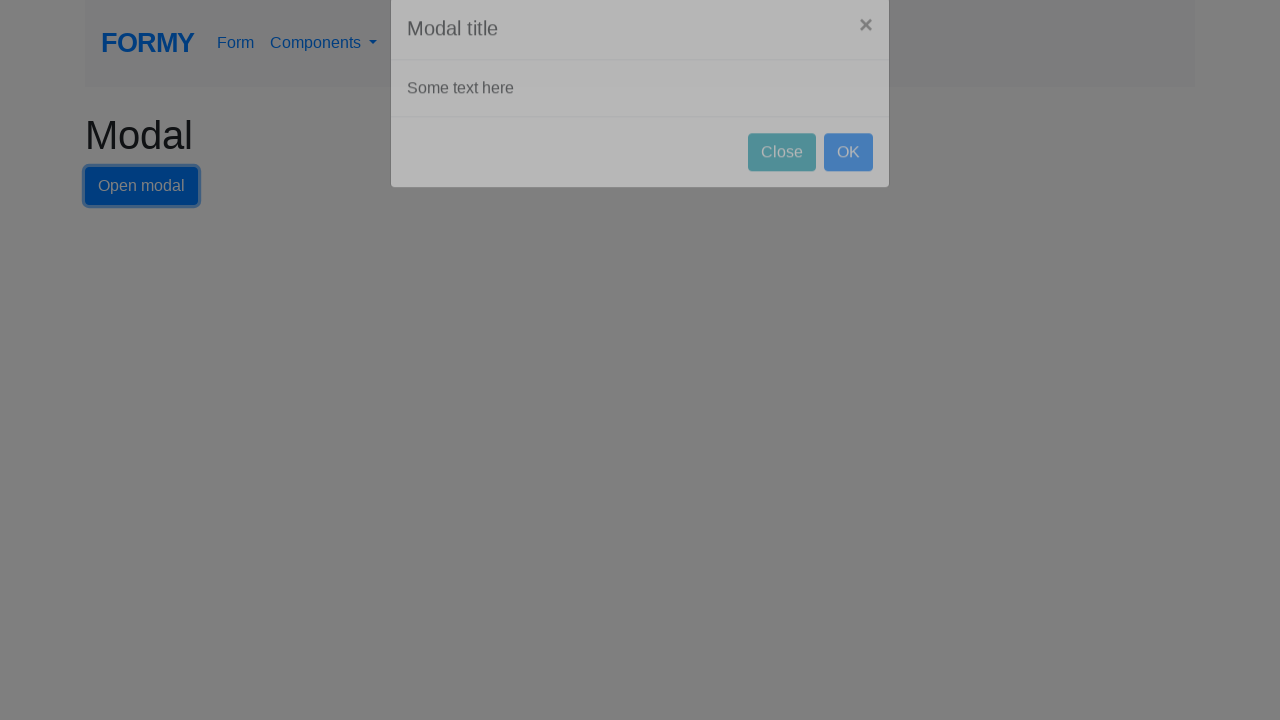

Closed modal using JavaScript executor
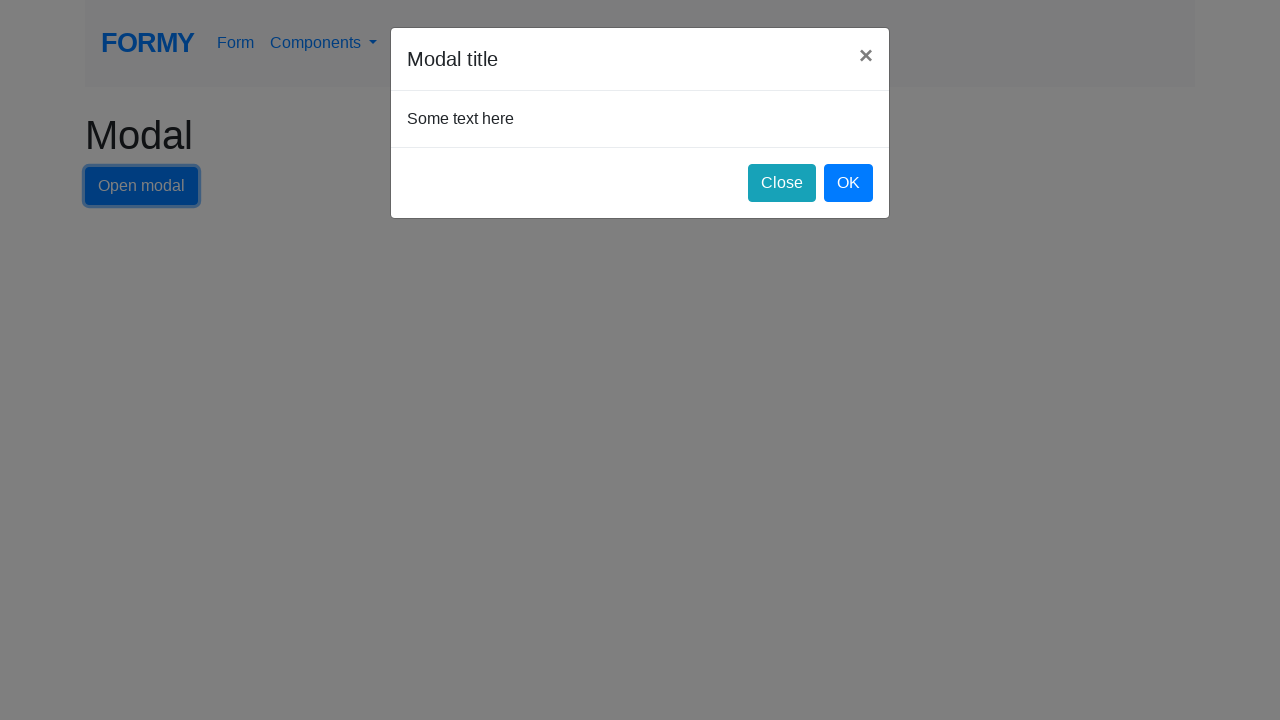

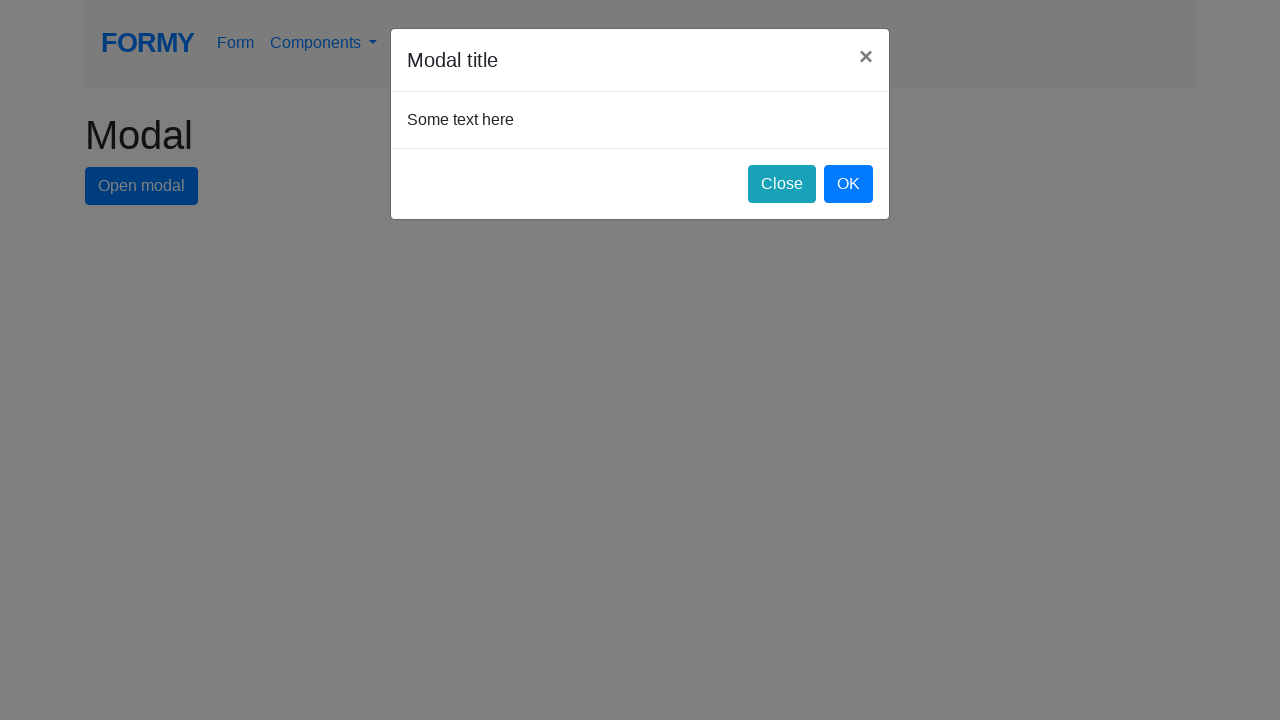